Tests browser forward navigation by clicking an element to navigate away, going back, then using browser forward to return to the destination page

Starting URL: https://selenium.dev/selenium/web/mouse_interaction.html

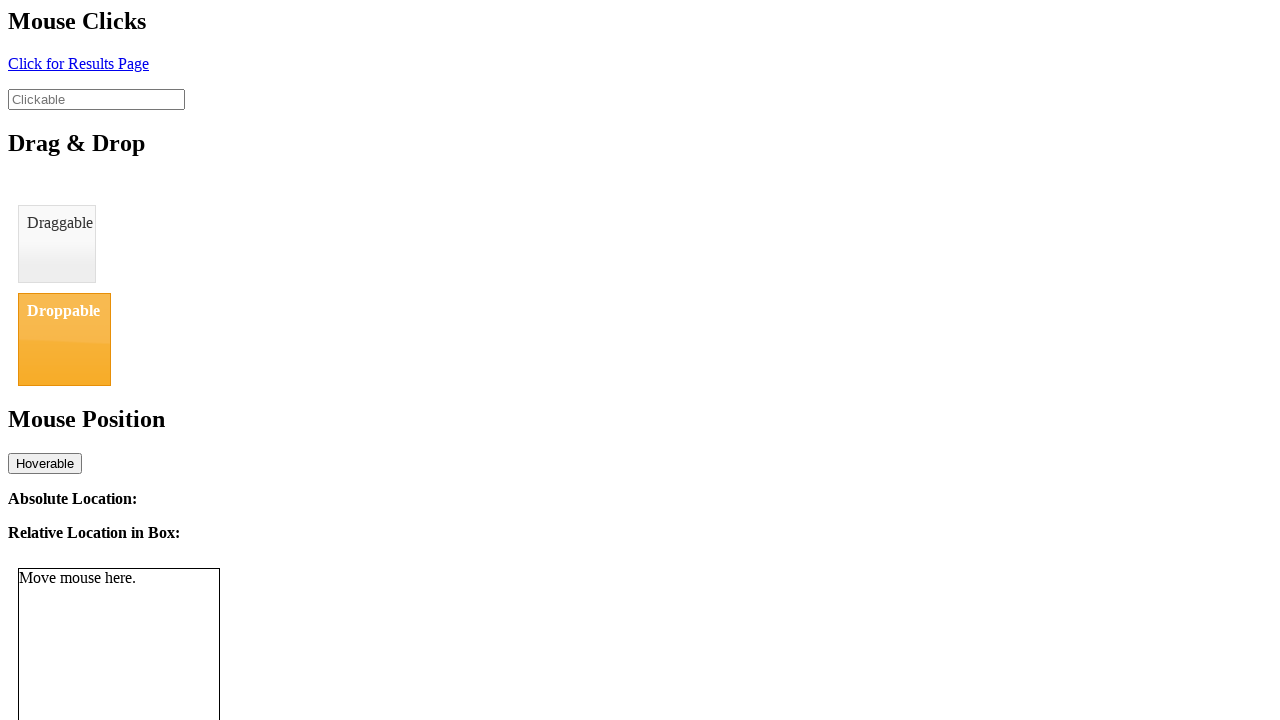

Clicked navigation element to move to new page at (78, 63) on #click
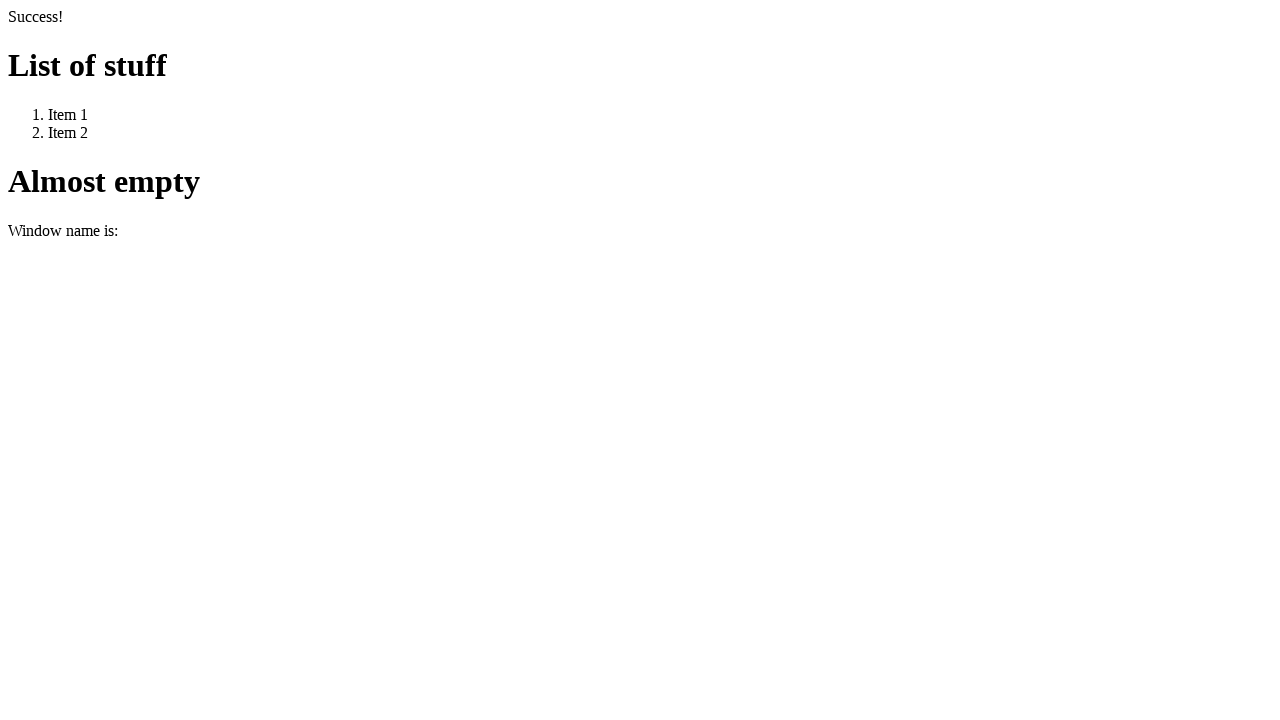

Waited for destination page to load
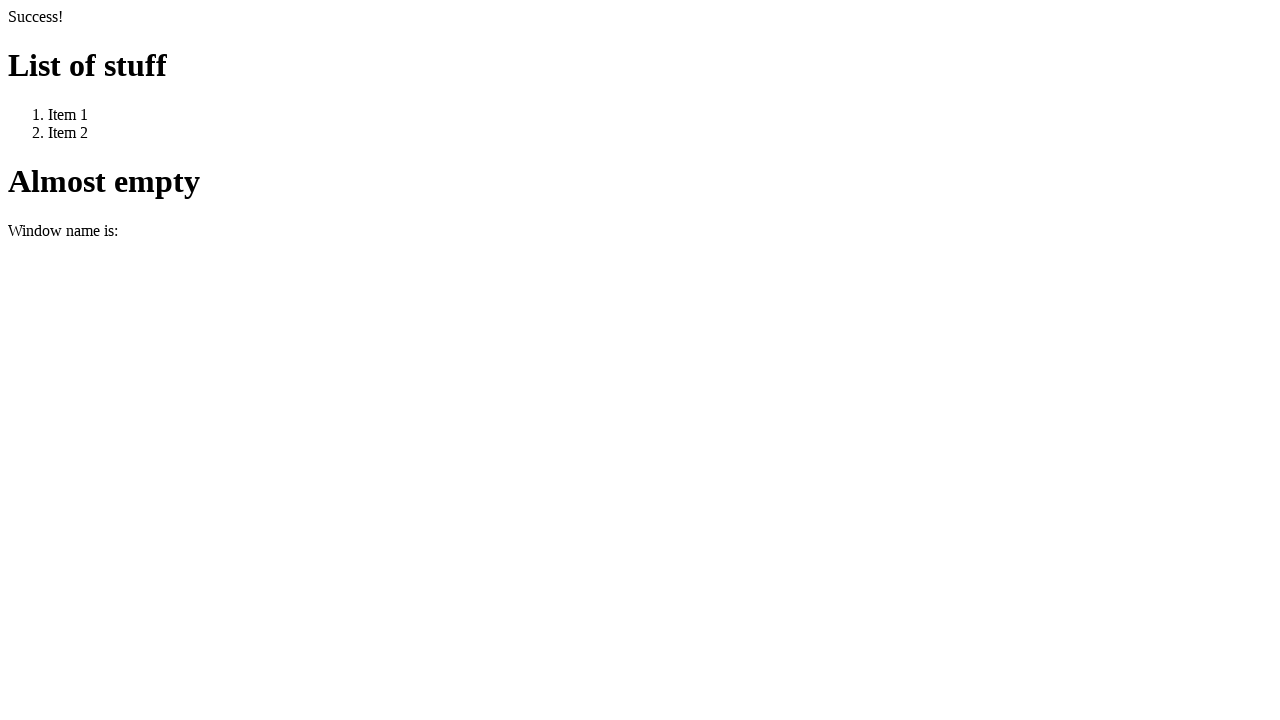

Navigated back to original page
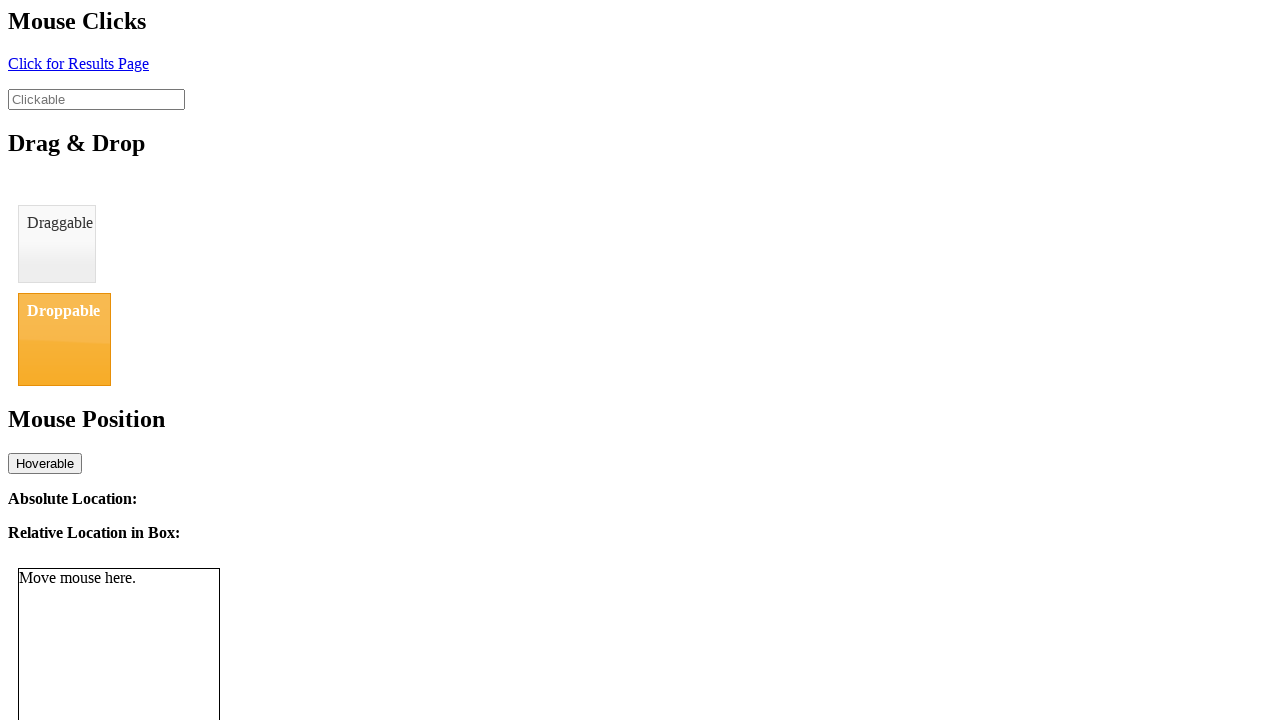

Waited for original page to load
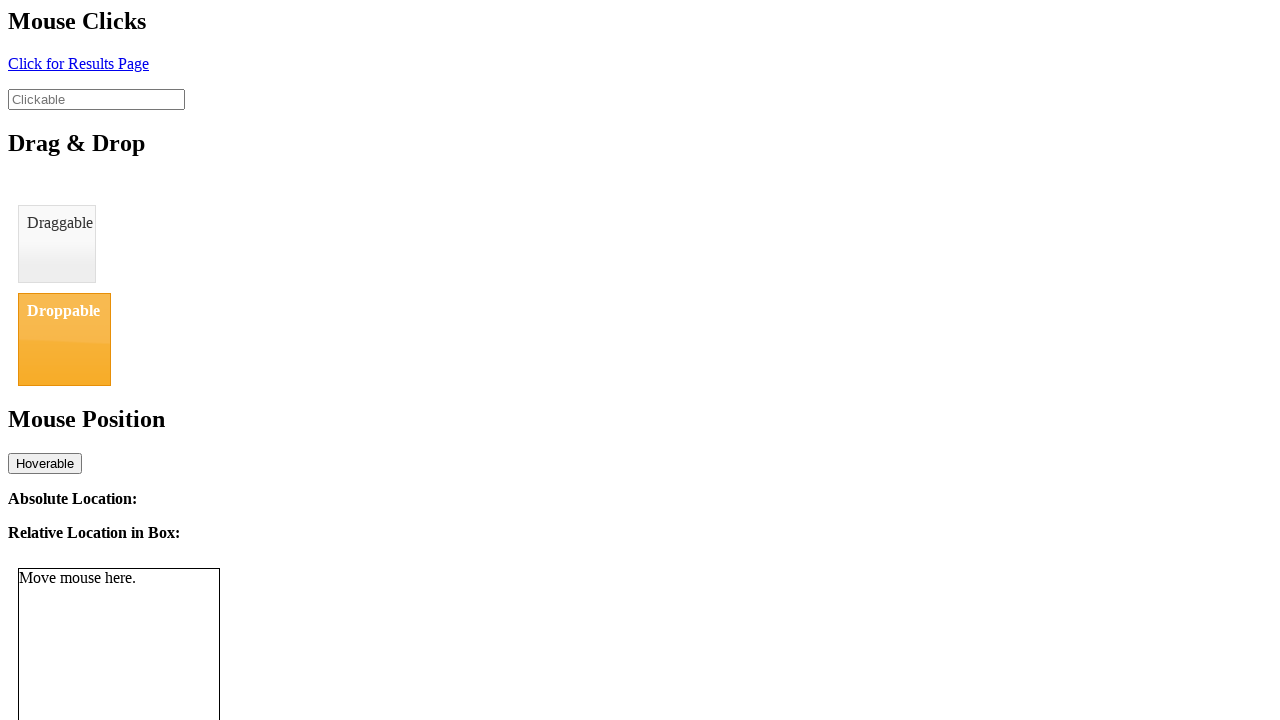

Used browser forward to return to destination page
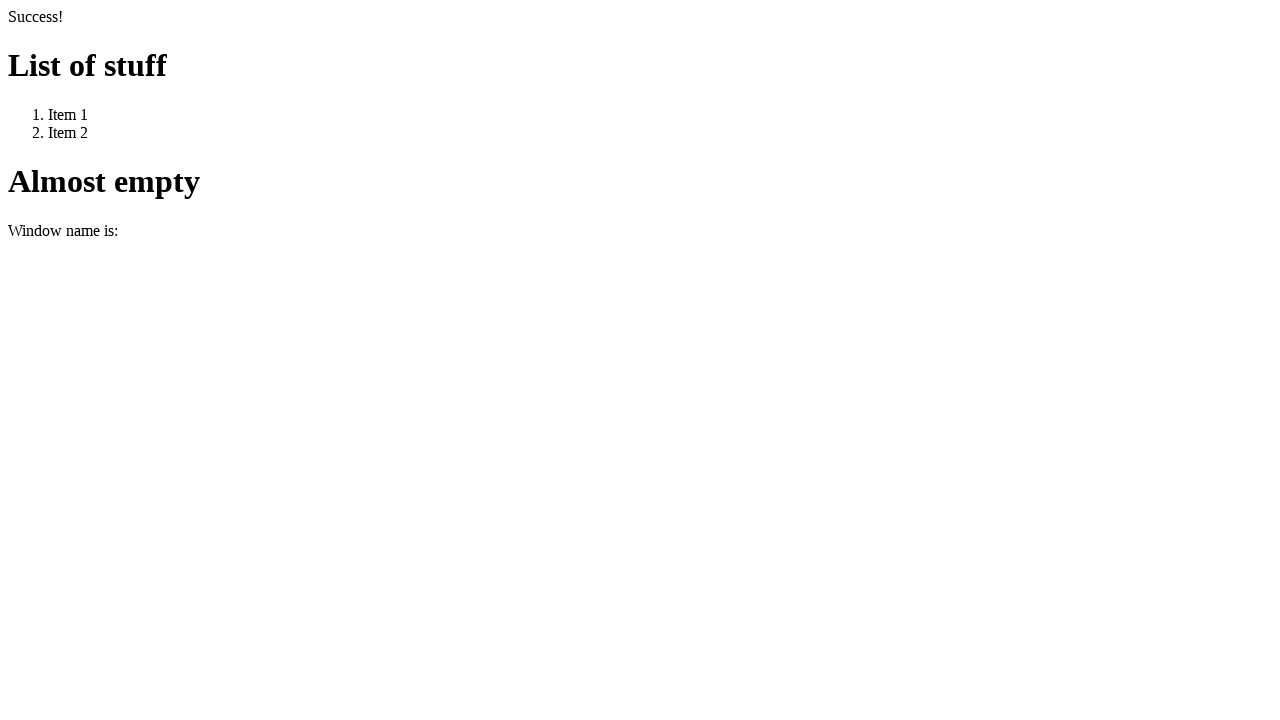

Waited for destination page to load after forward navigation
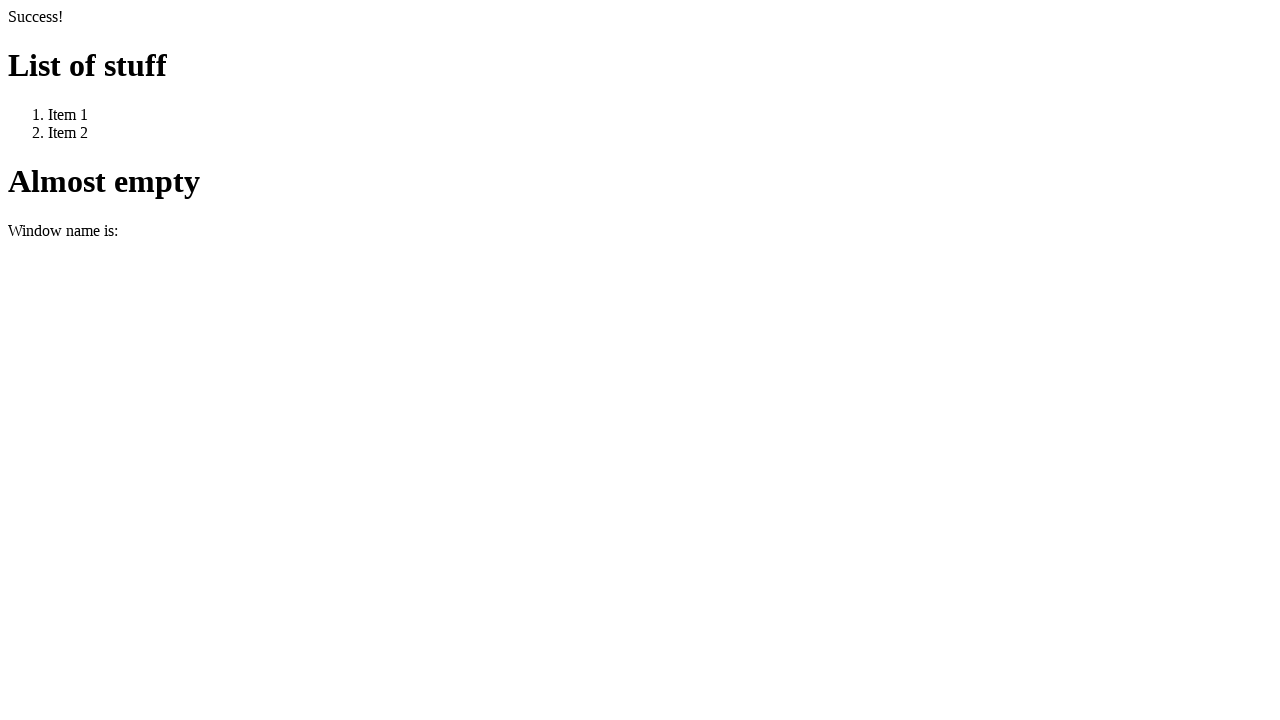

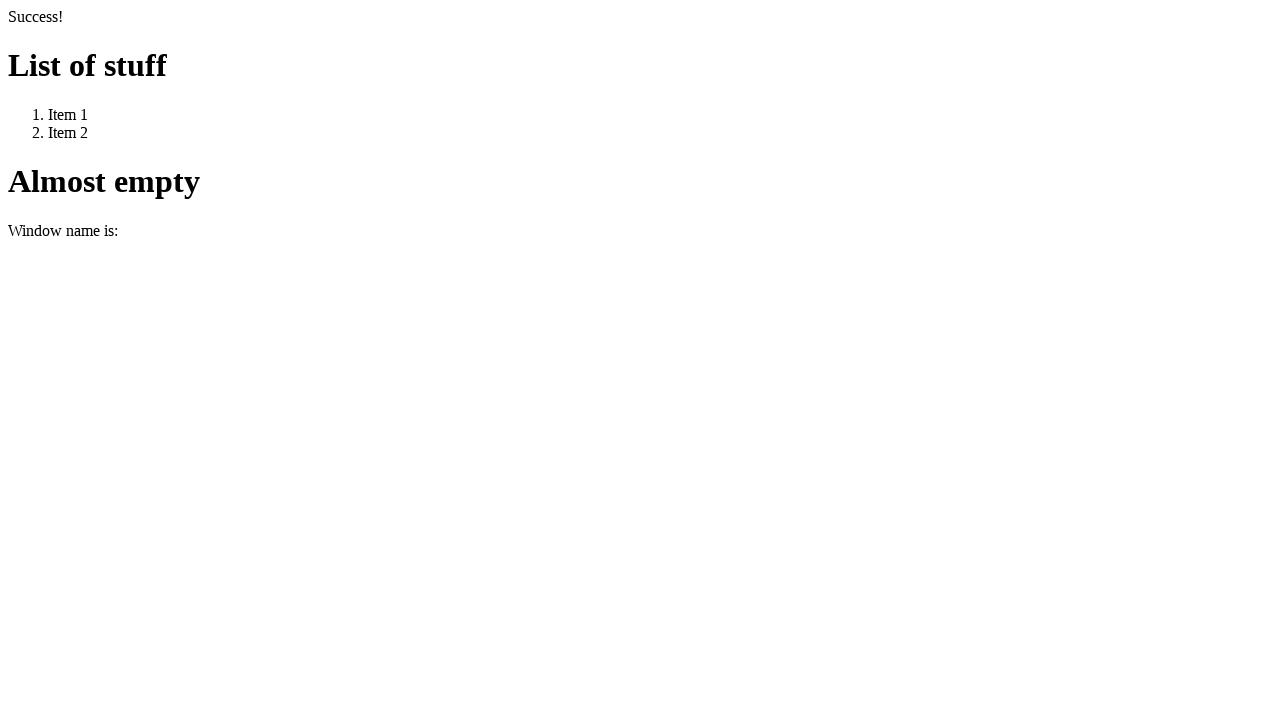